Opens the Ajio e-commerce website homepage and verifies it loads successfully by maximizing the window and waiting for the page to render.

Starting URL: https://www.ajio.com/

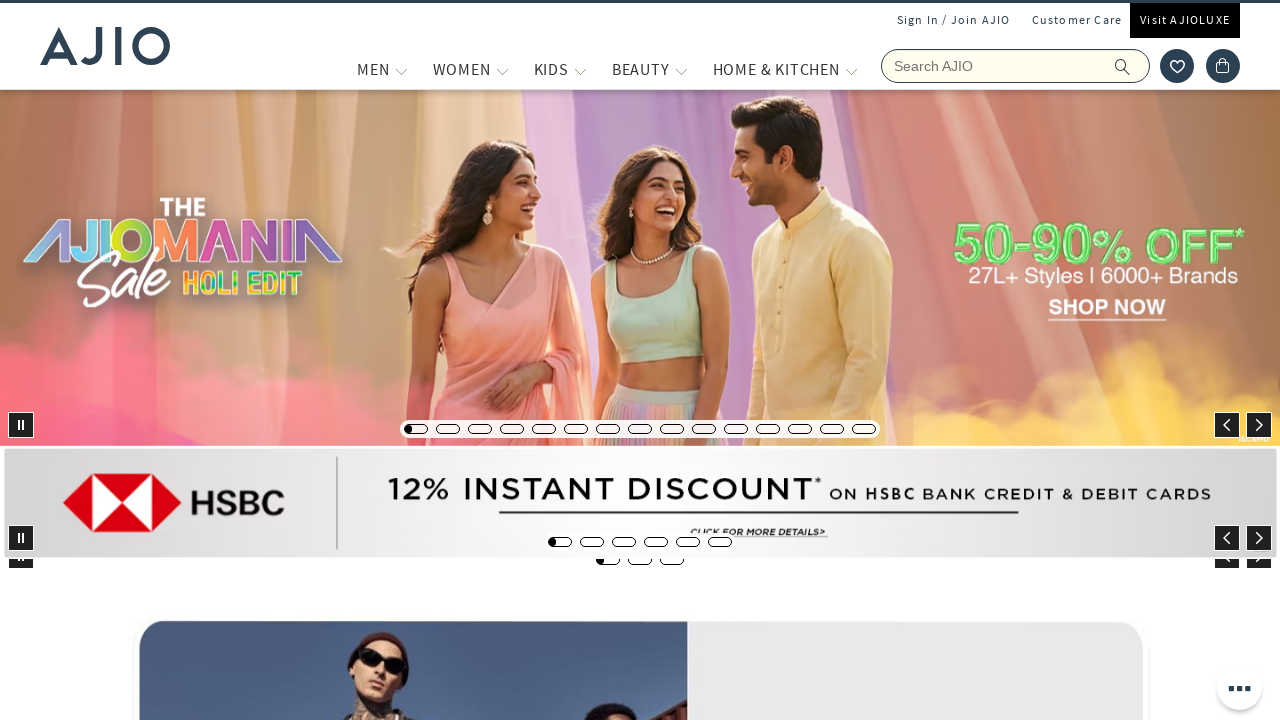

Waited for page to reach domcontentloaded state
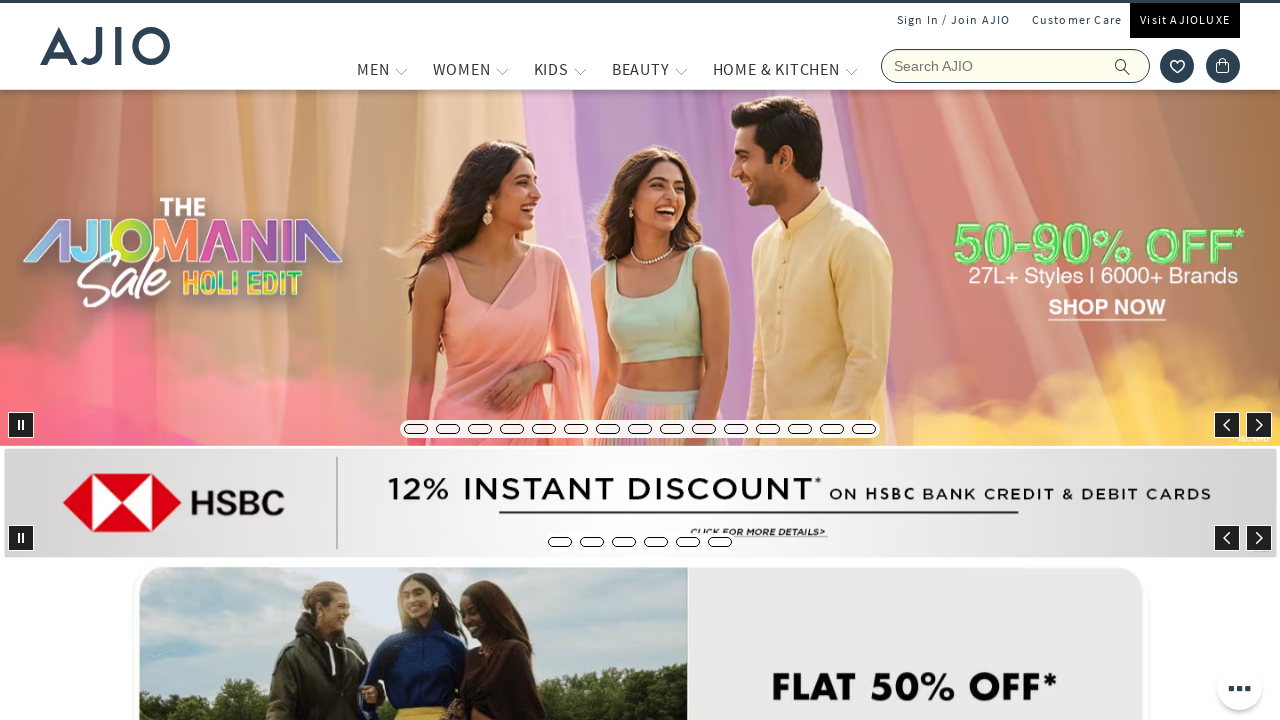

Verified body element is present on the page
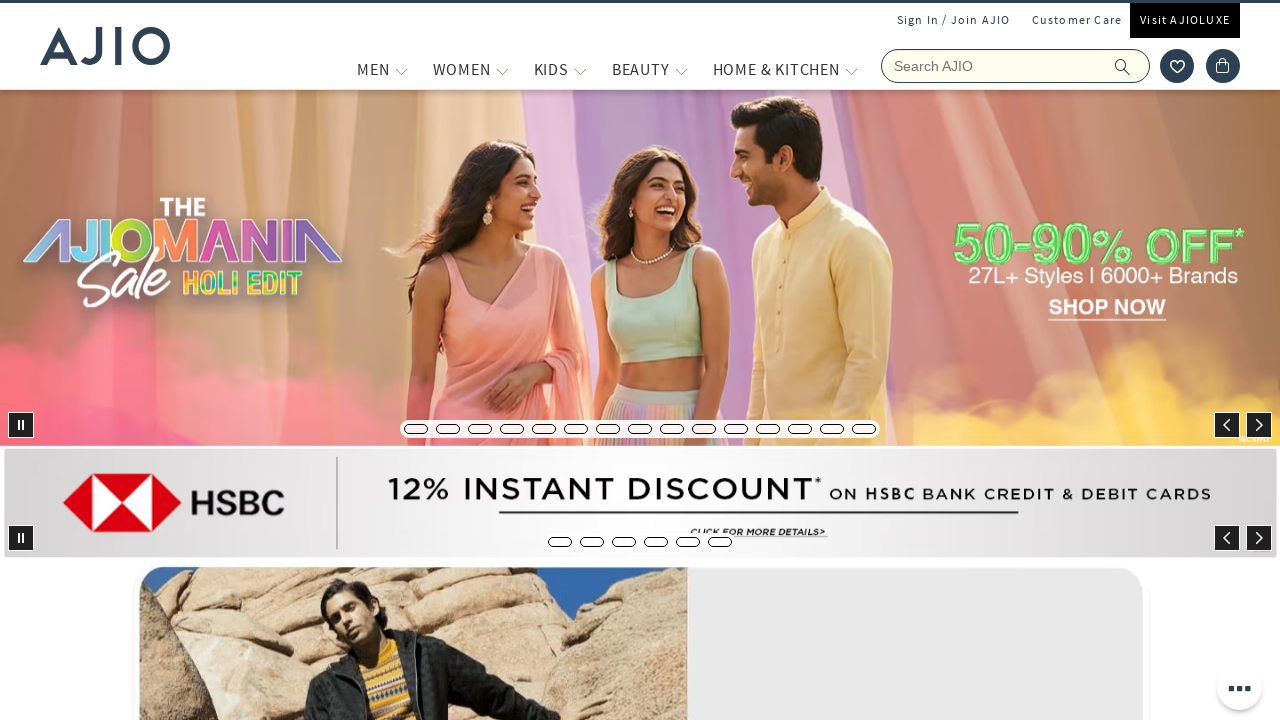

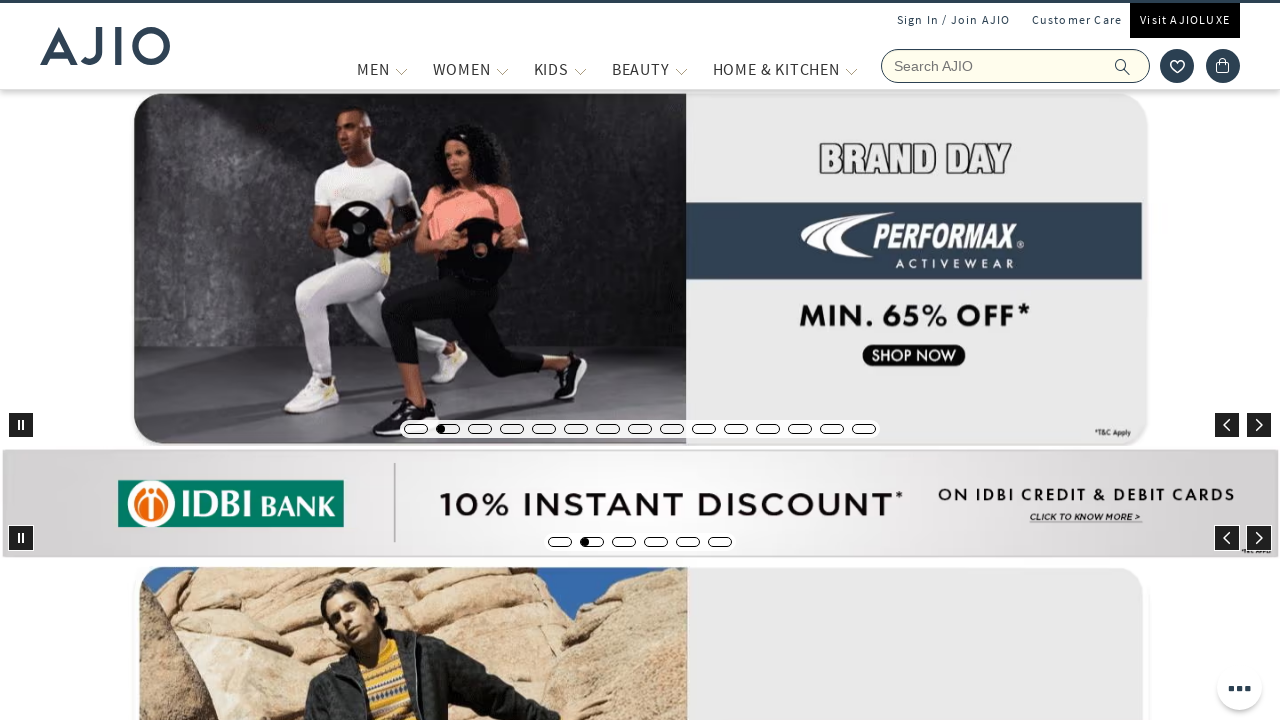